Tests the auto-suggest dropdown functionality by typing a partial country name and selecting "India" from the suggestions

Starting URL: https://rahulshettyacademy.com/dropdownsPractise/

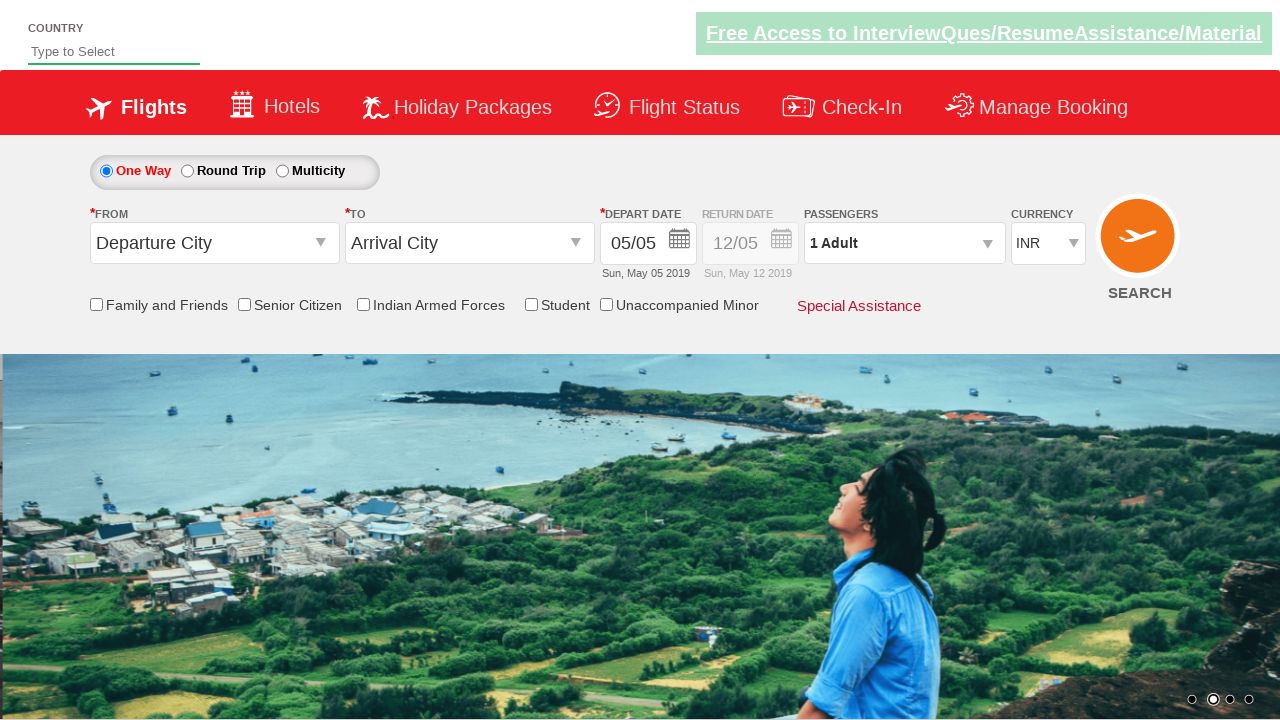

Navigated to the dropdowns practice page
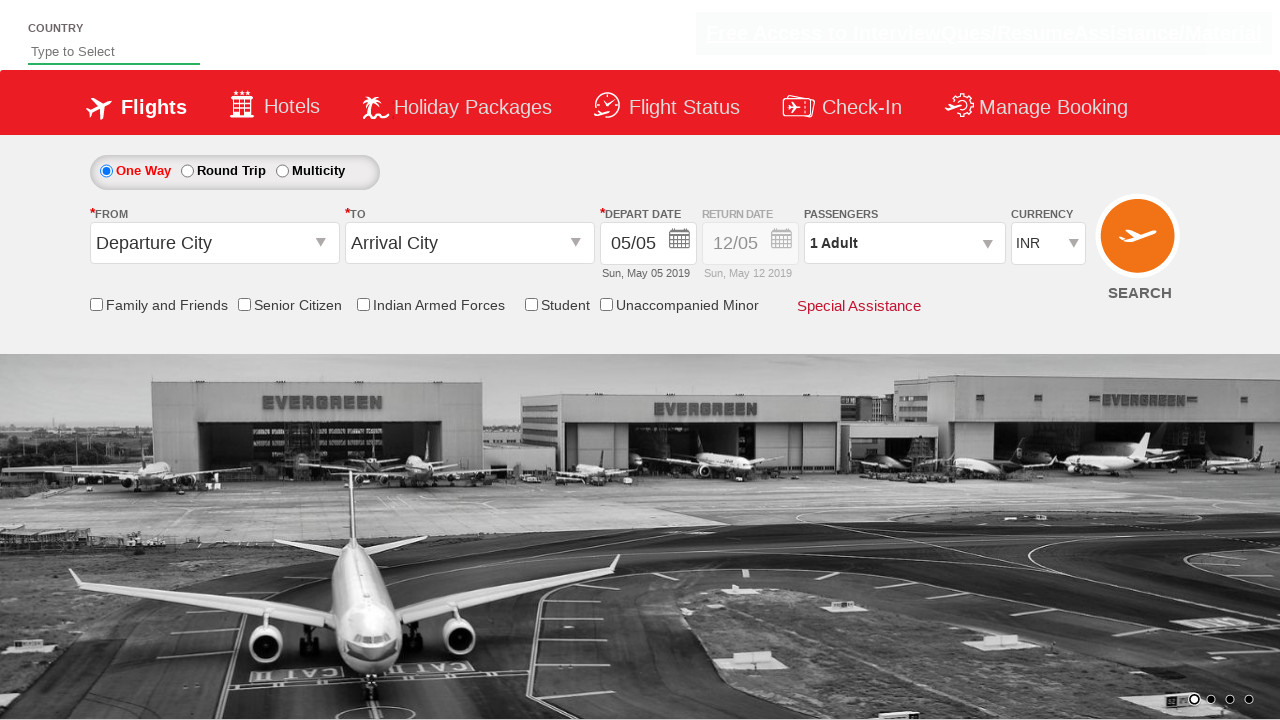

Typed 'ind' in the autosuggest field to trigger dropdown on #autosuggest
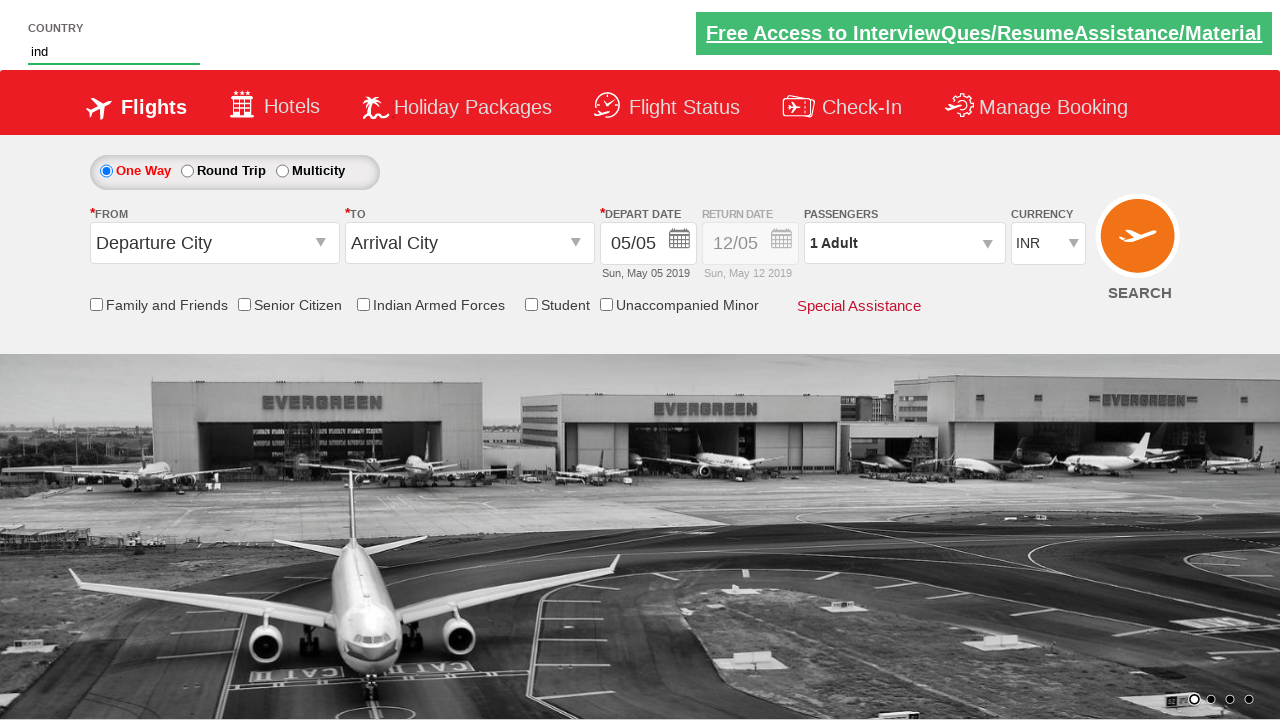

Auto-suggest dropdown appeared with suggestions
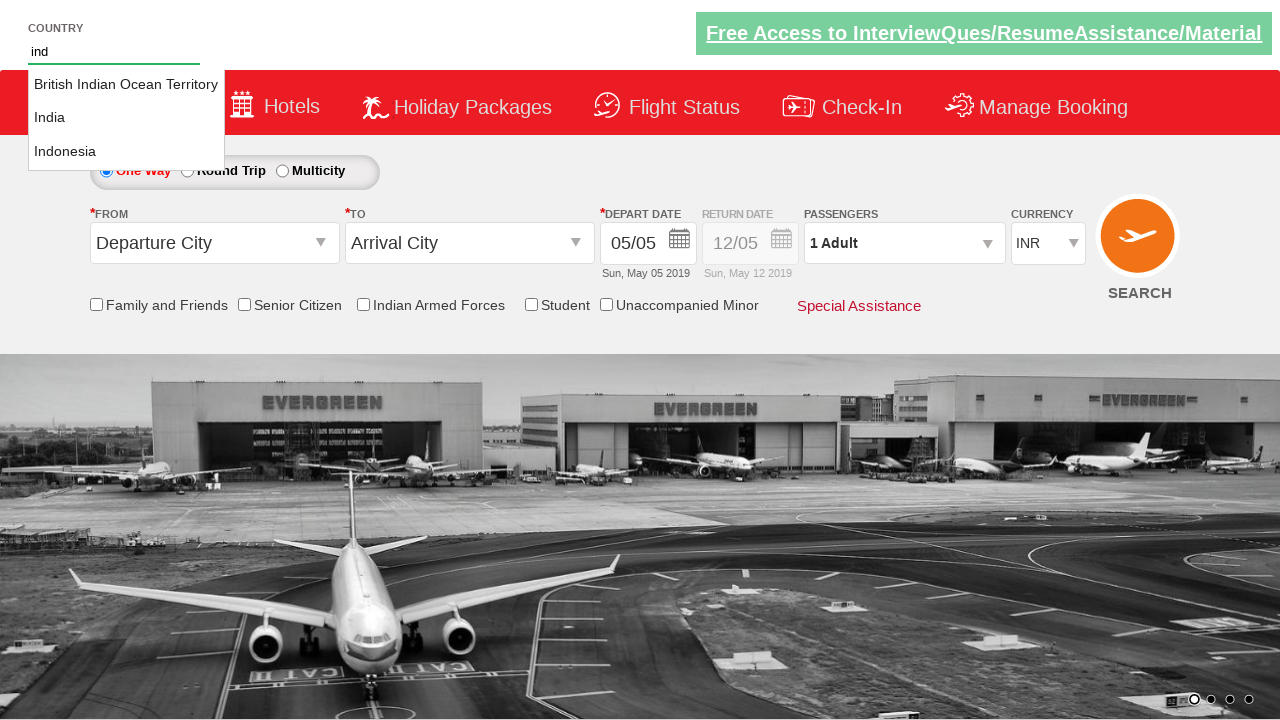

Selected 'India' from the auto-suggest dropdown at (126, 118) on li.ui-menu-item a:text-is('India')
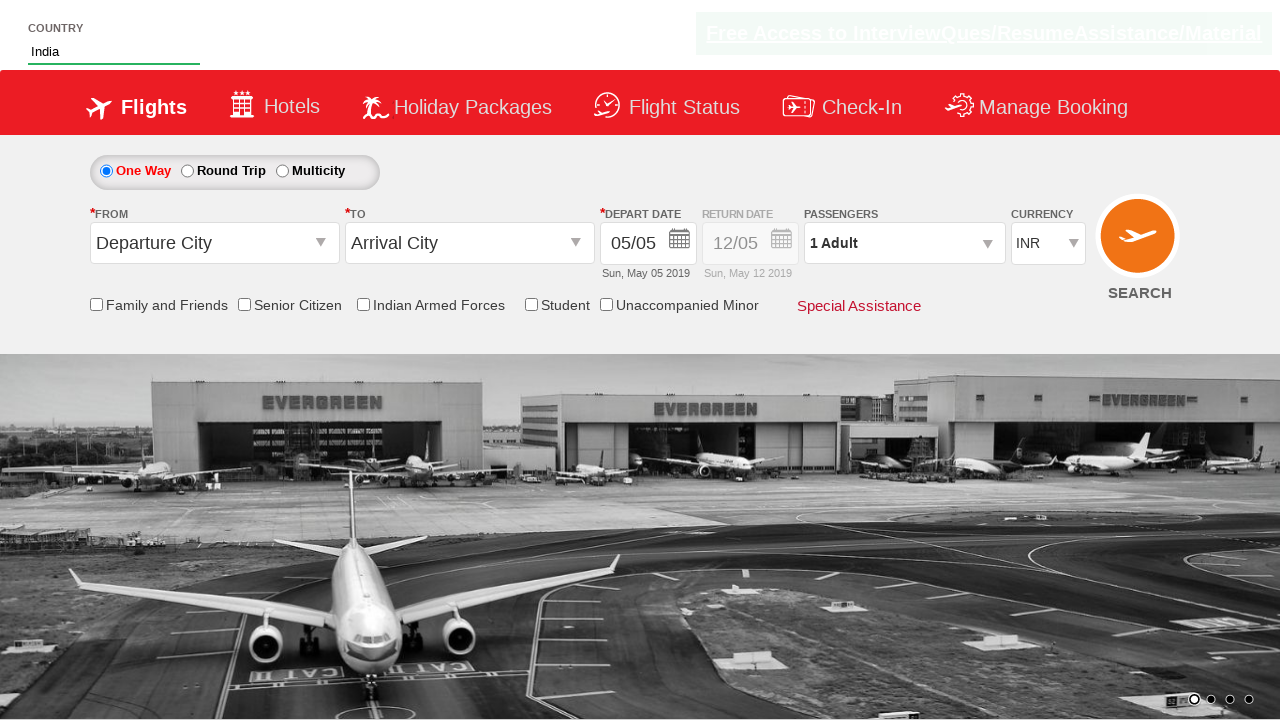

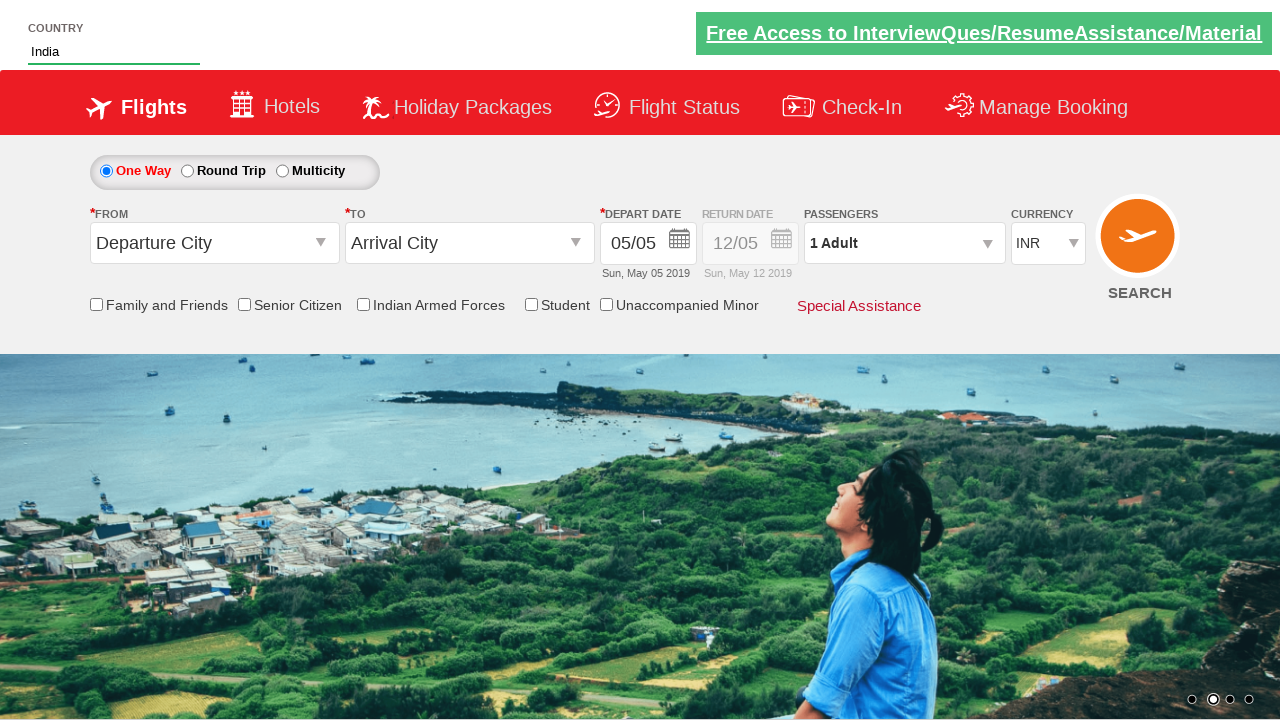